Tests the add-to-cart functionality on an e-commerce demo site by clicking the add to cart button for a product and verifying it appears in the cart pane.

Starting URL: https://bstackdemo.com

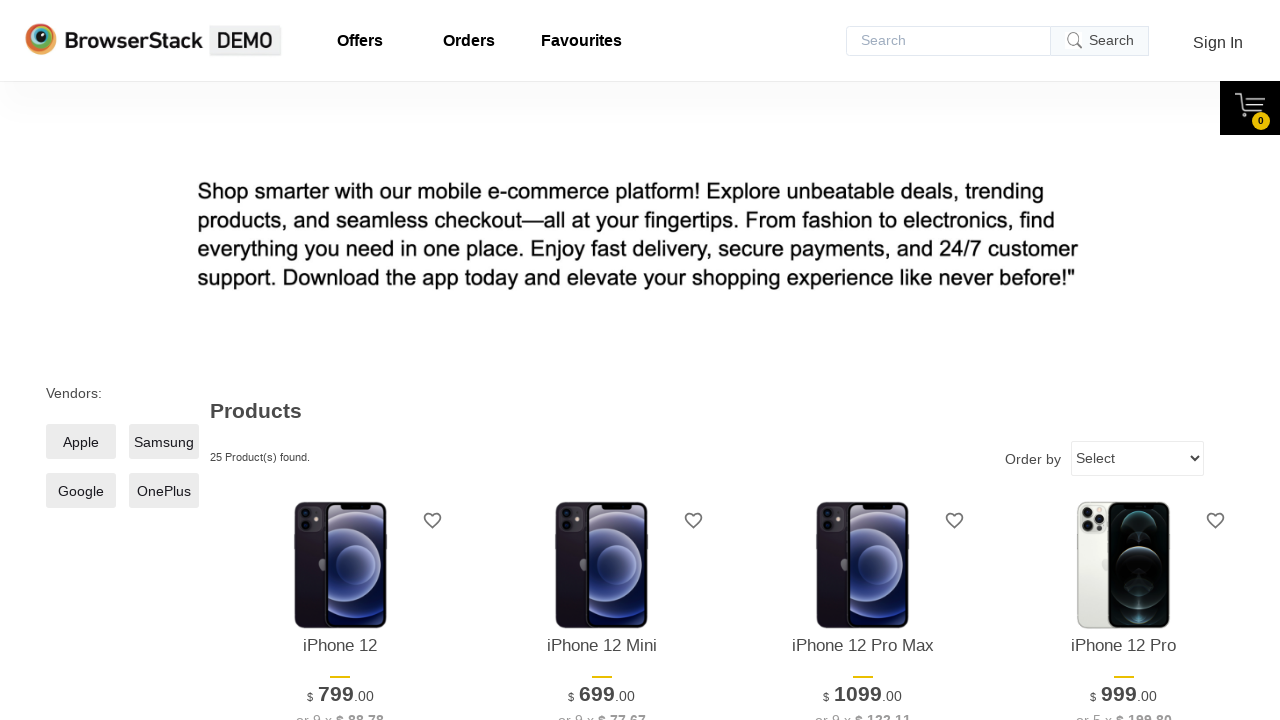

Waited for product element to load on the page
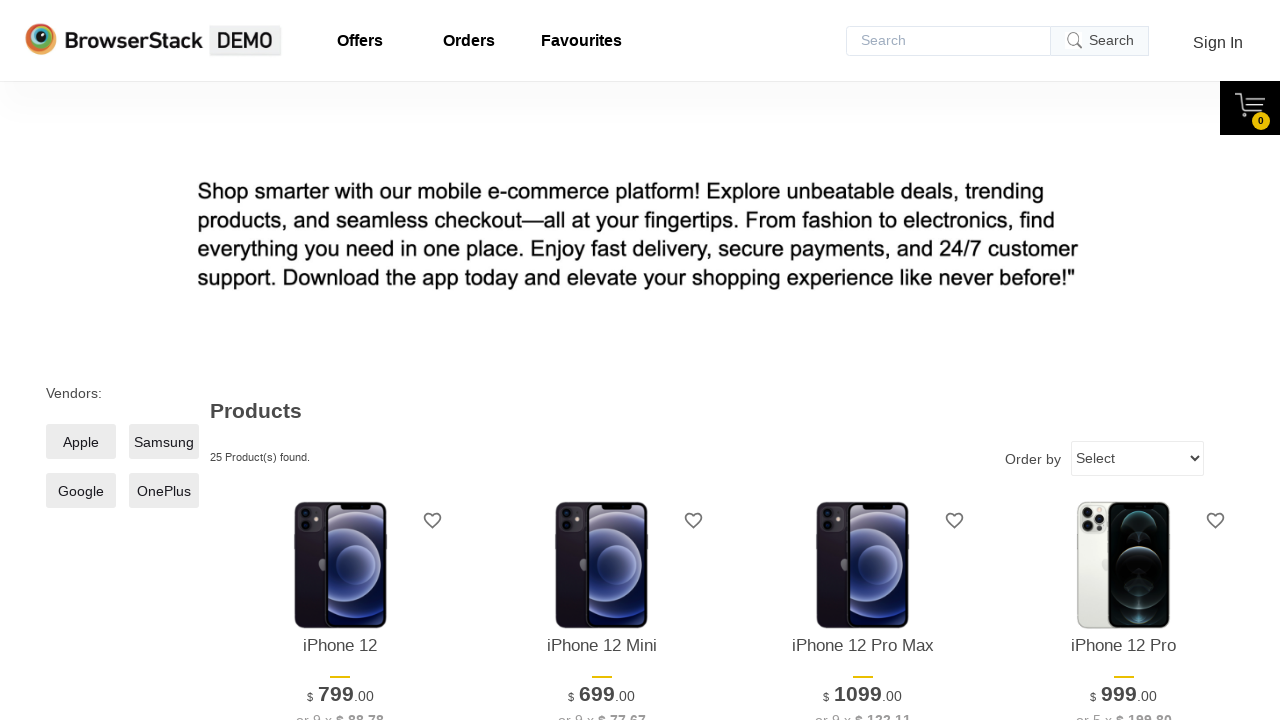

Retrieved product name: iPhone 12
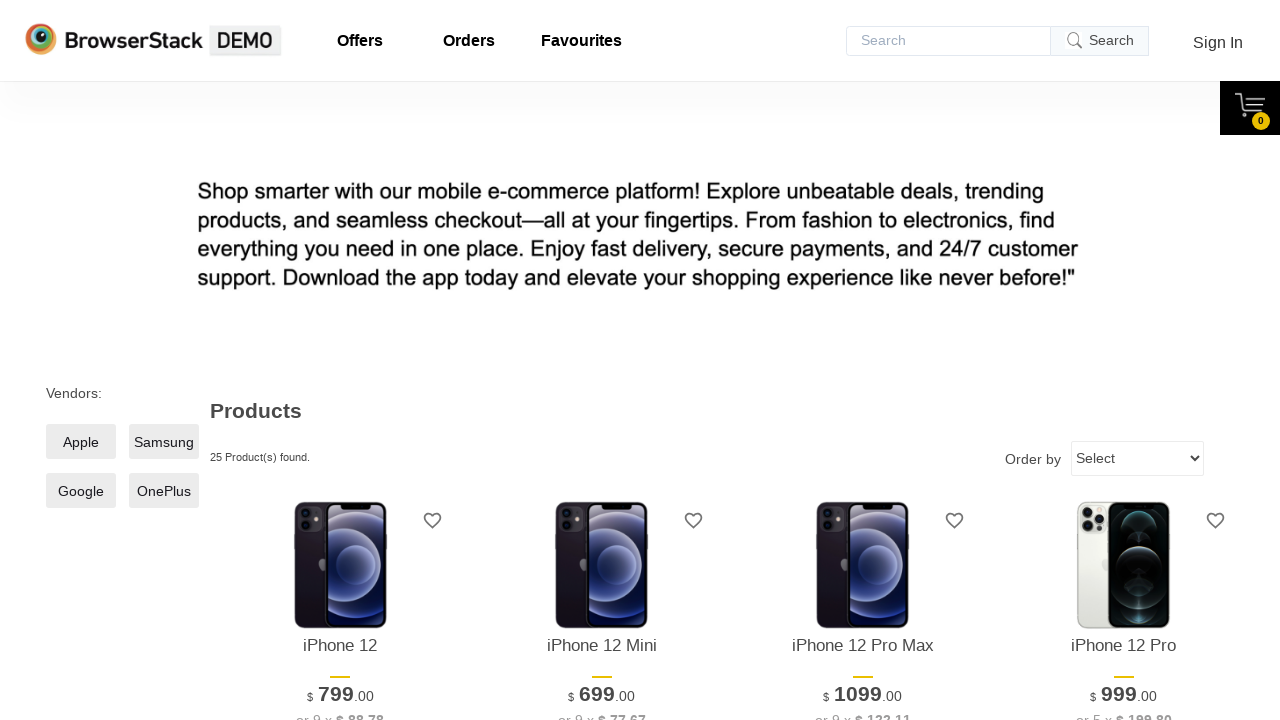

Add to Cart button became visible
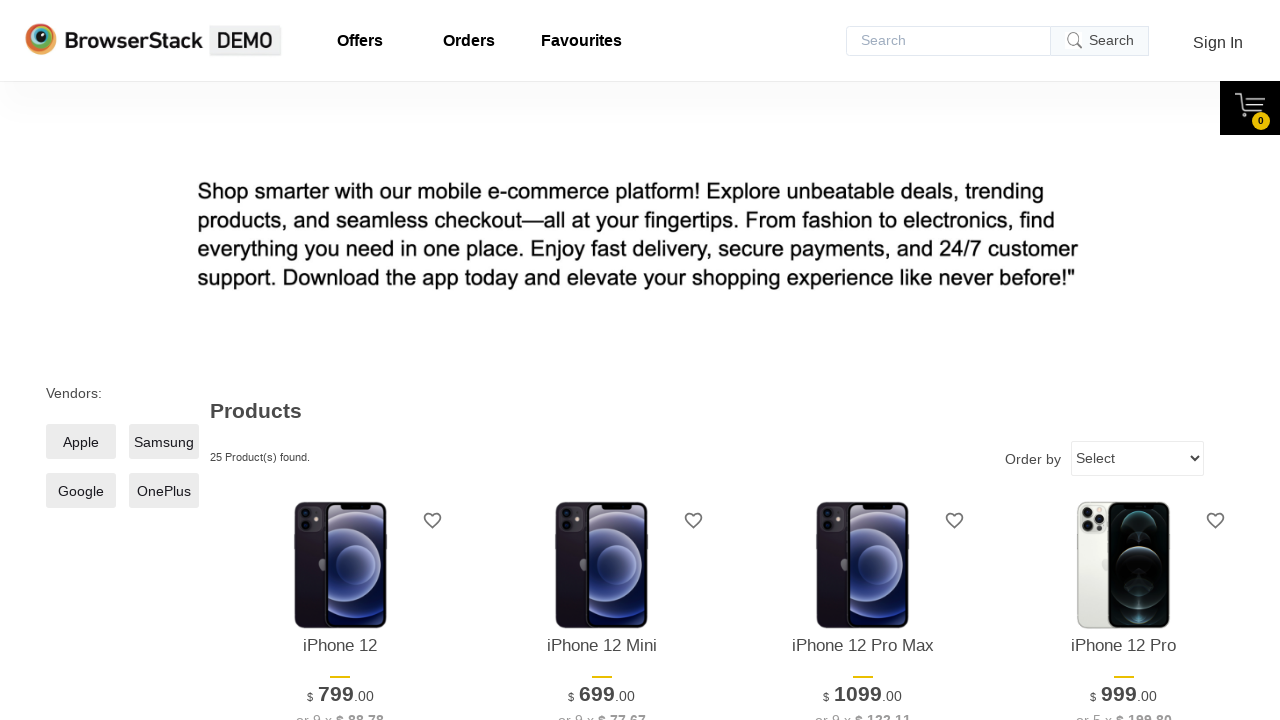

Clicked Add to Cart button for the product at (340, 361) on xpath=//*[@id="1"]/div[4]
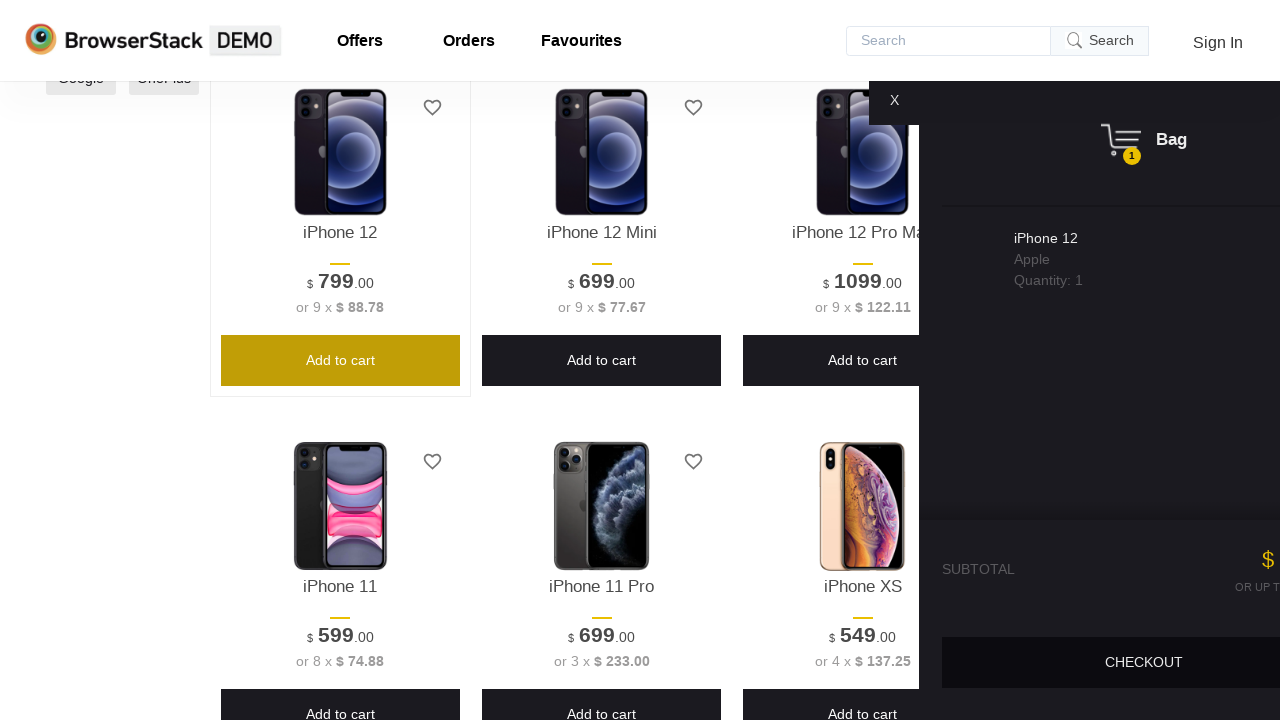

Product appeared in the cart pane
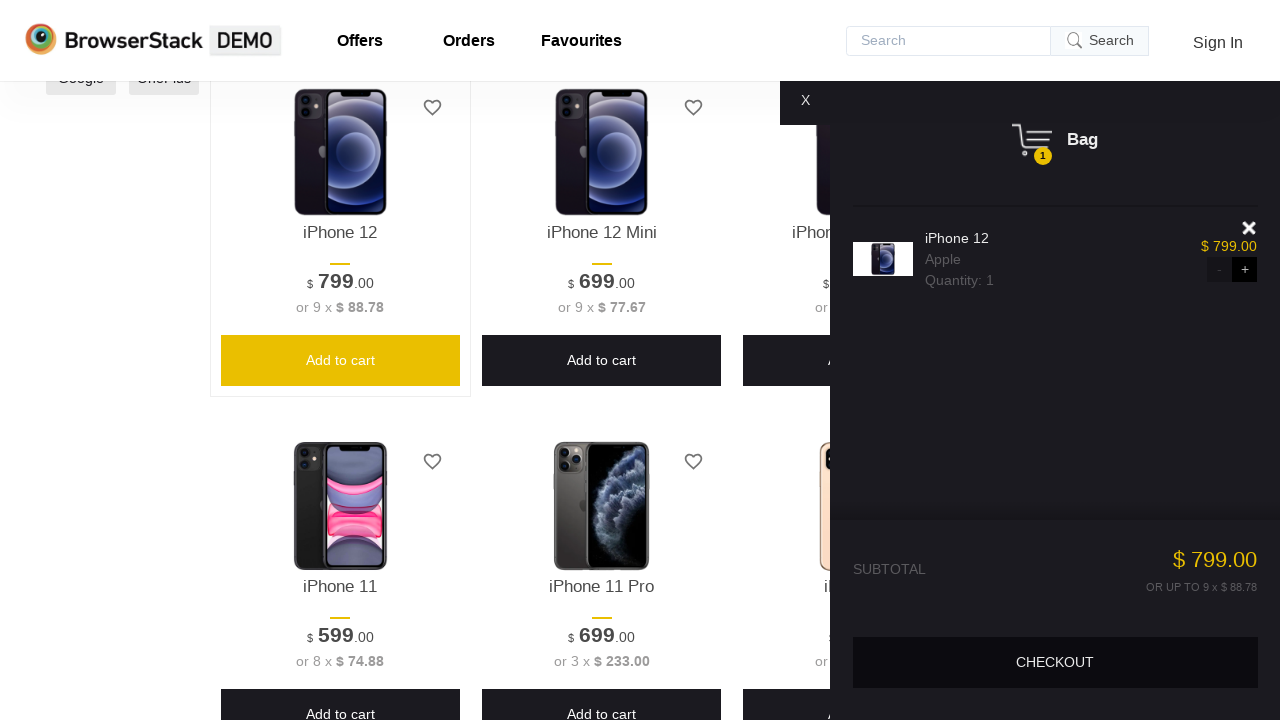

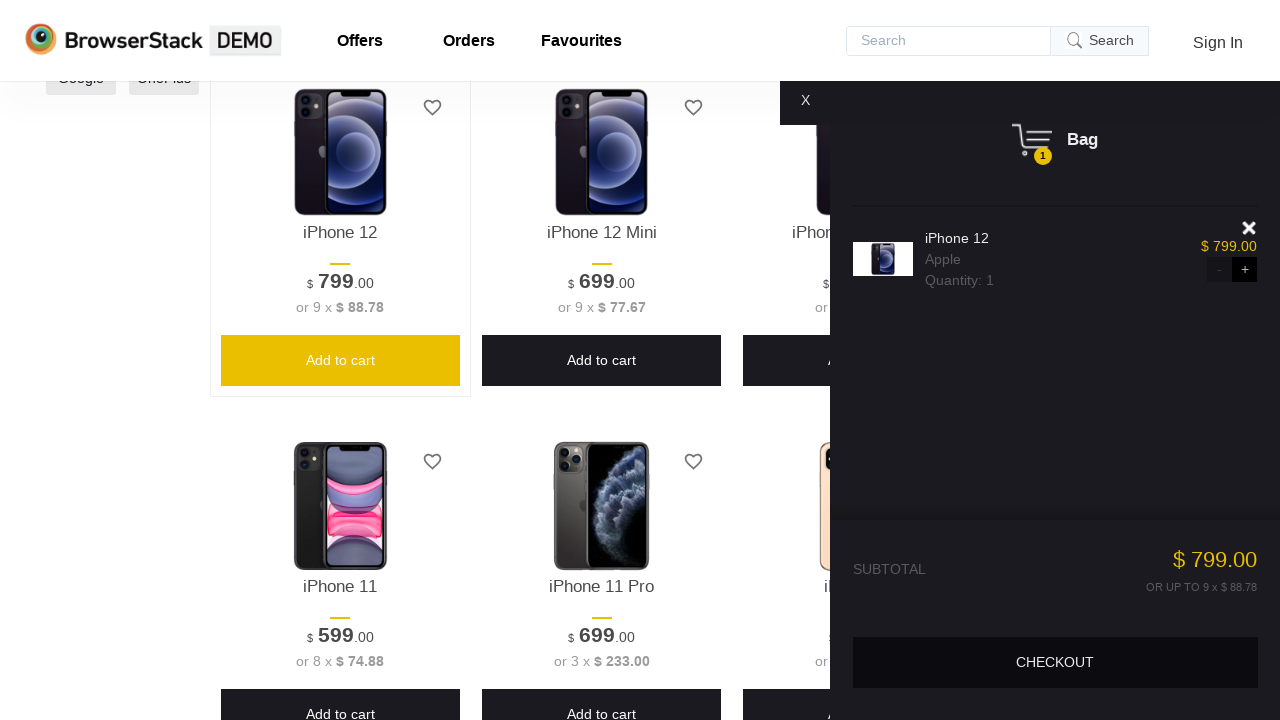